Tests the date picker widget by selecting a specific month (May), year (2021), and day (15) from dropdown selectors and verifying the selected date value.

Starting URL: https://demoqa.com/date-picker

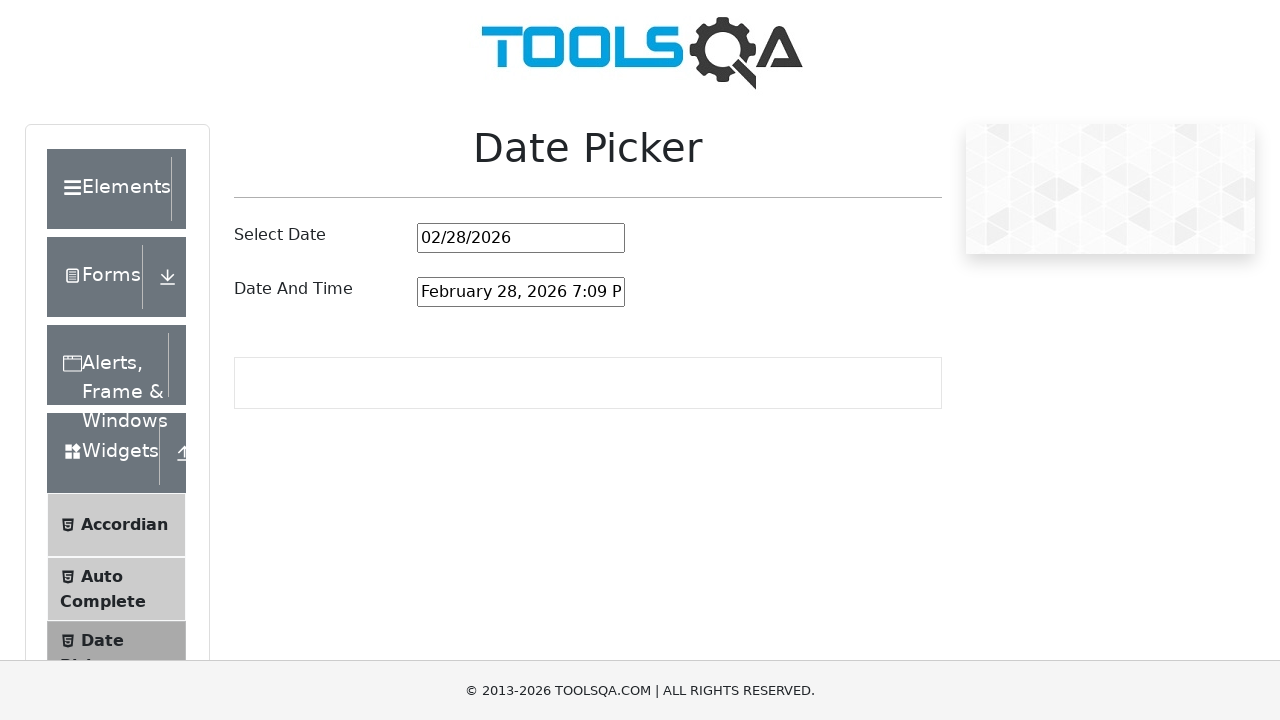

Clicked on date picker input to open it at (521, 238) on #datePickerMonthYearInput
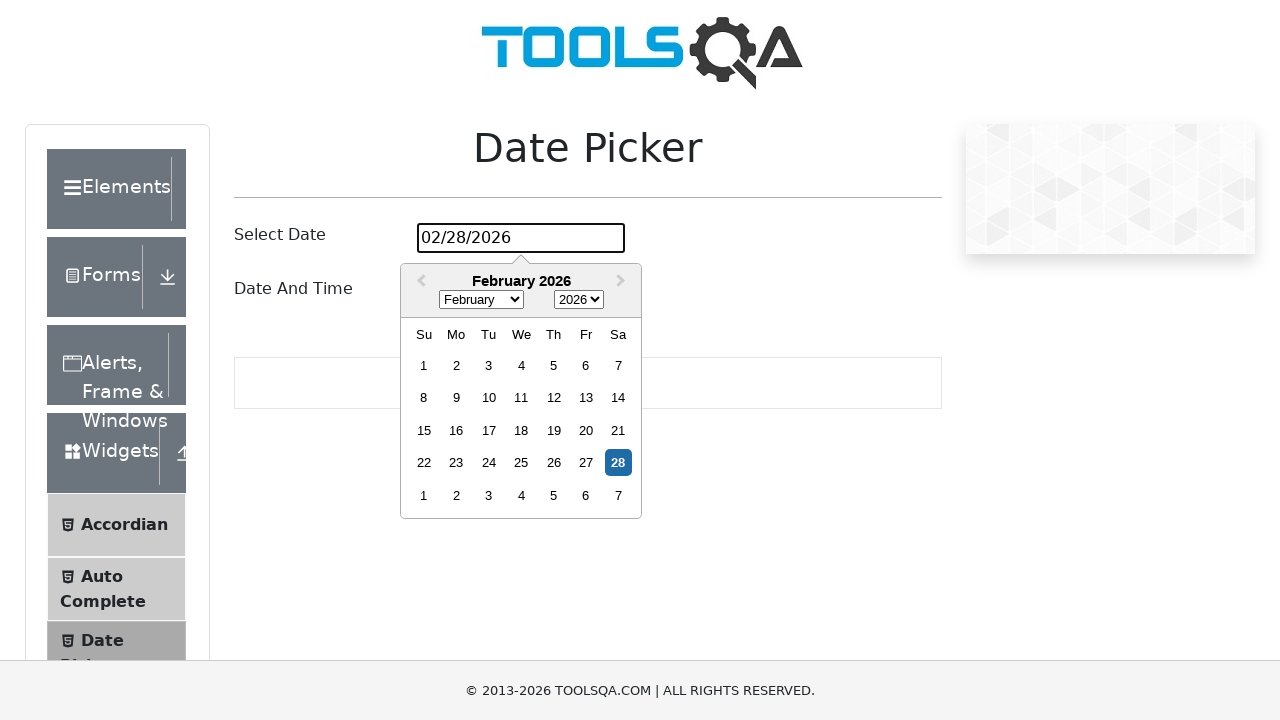

Selected May from month dropdown on .react-datepicker__month-select
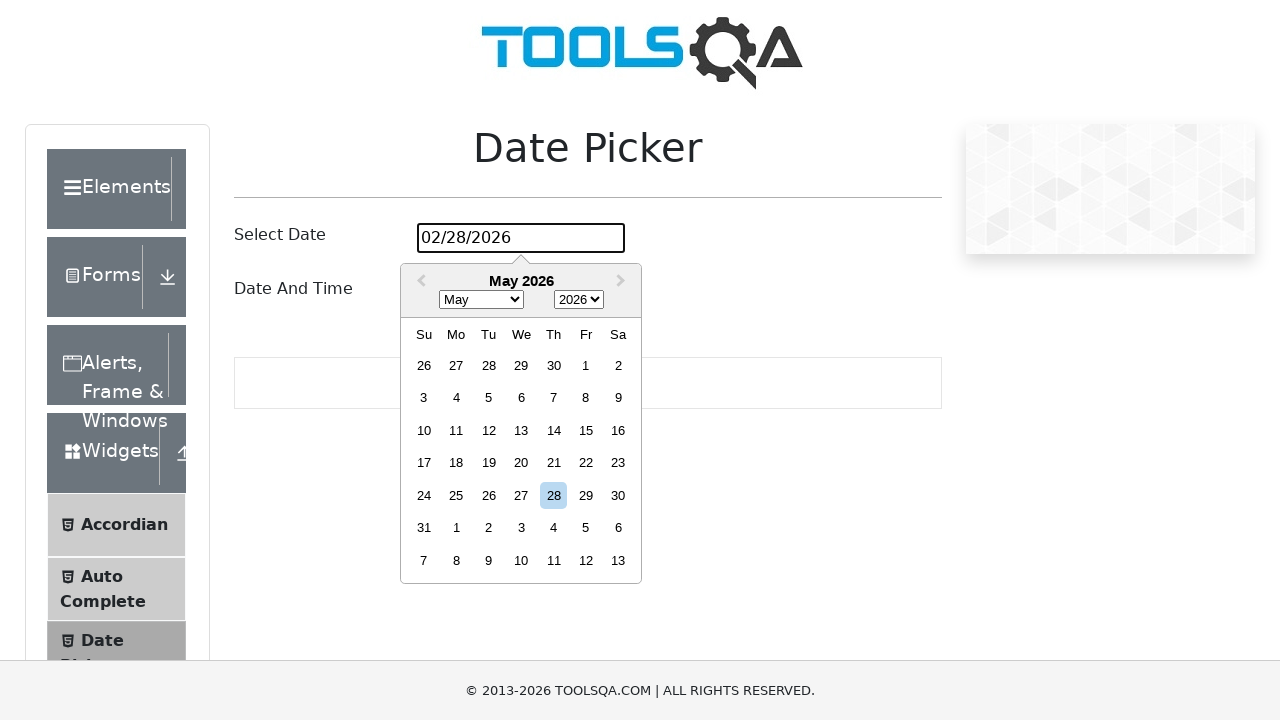

Selected 2021 from year dropdown on .react-datepicker__year-select
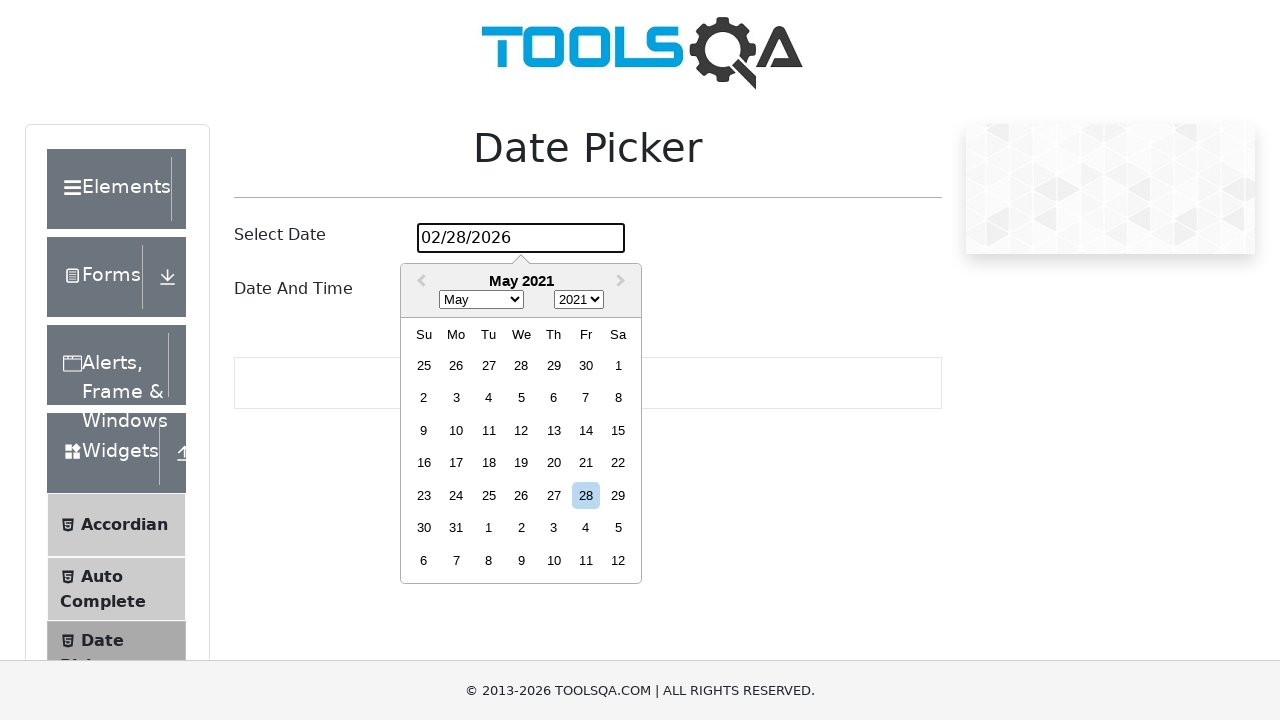

Clicked on day 15 at (618, 430) on .react-datepicker__day:has-text('15'):not(.react-datepicker__day--outside-month)
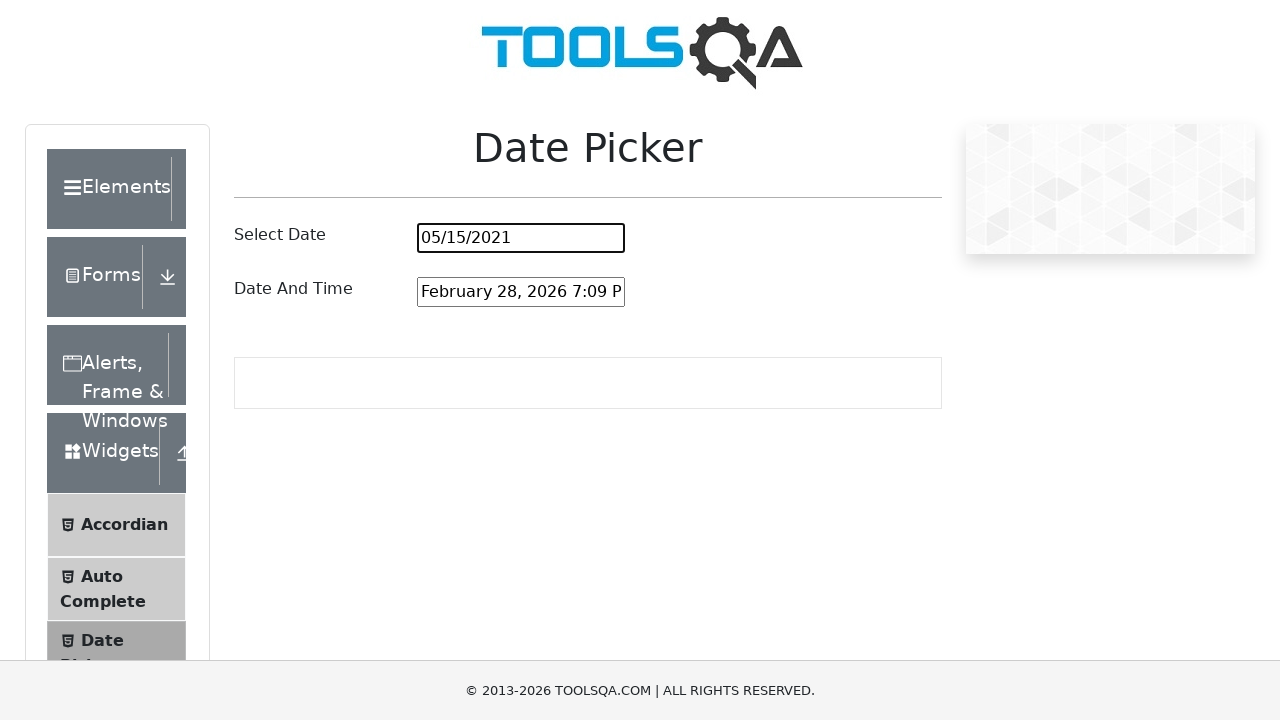

Verified that date picker input field has a value
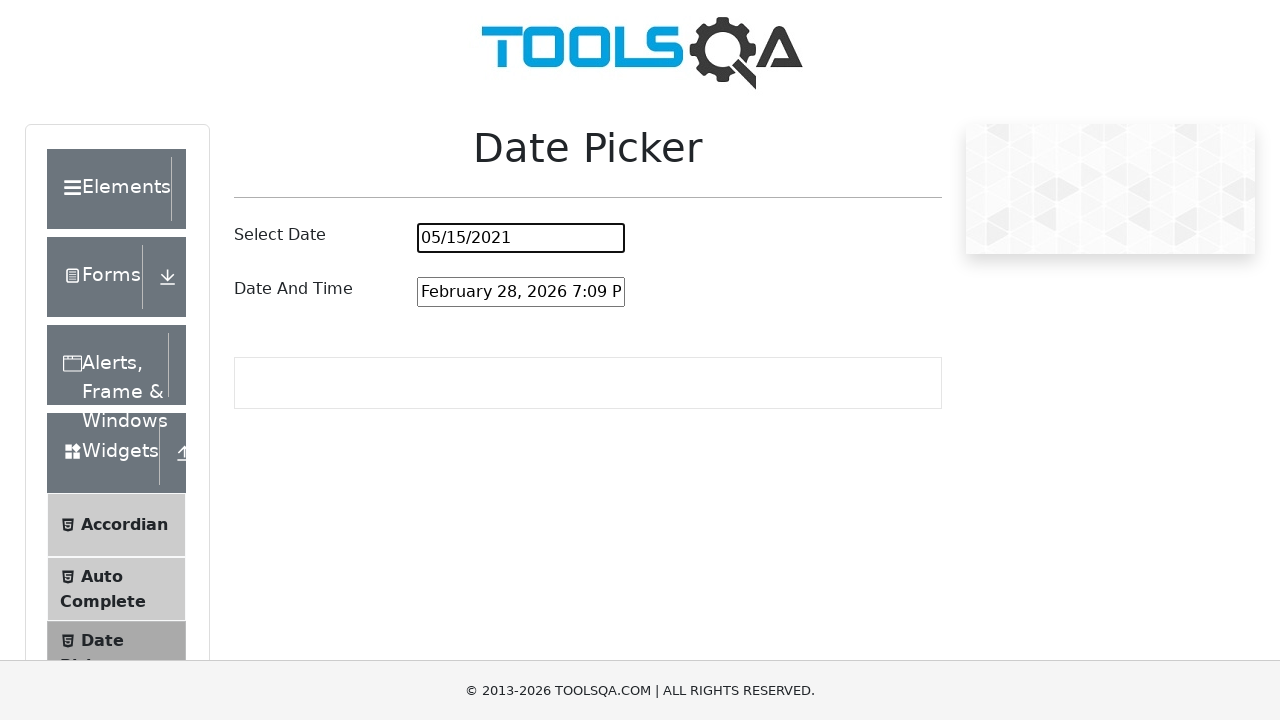

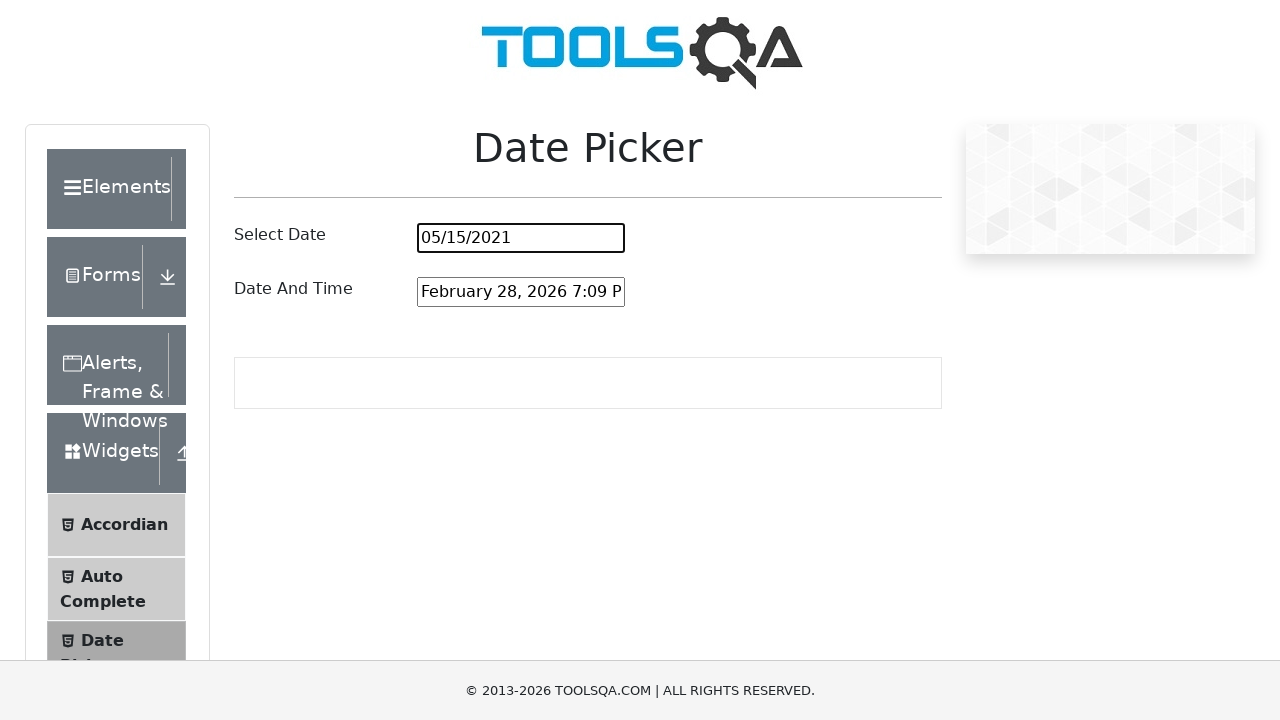